Navigates to Status Codes page and clicks through each status code link (200, 301, 404, 500) to verify they display correctly

Starting URL: https://the-internet.herokuapp.com

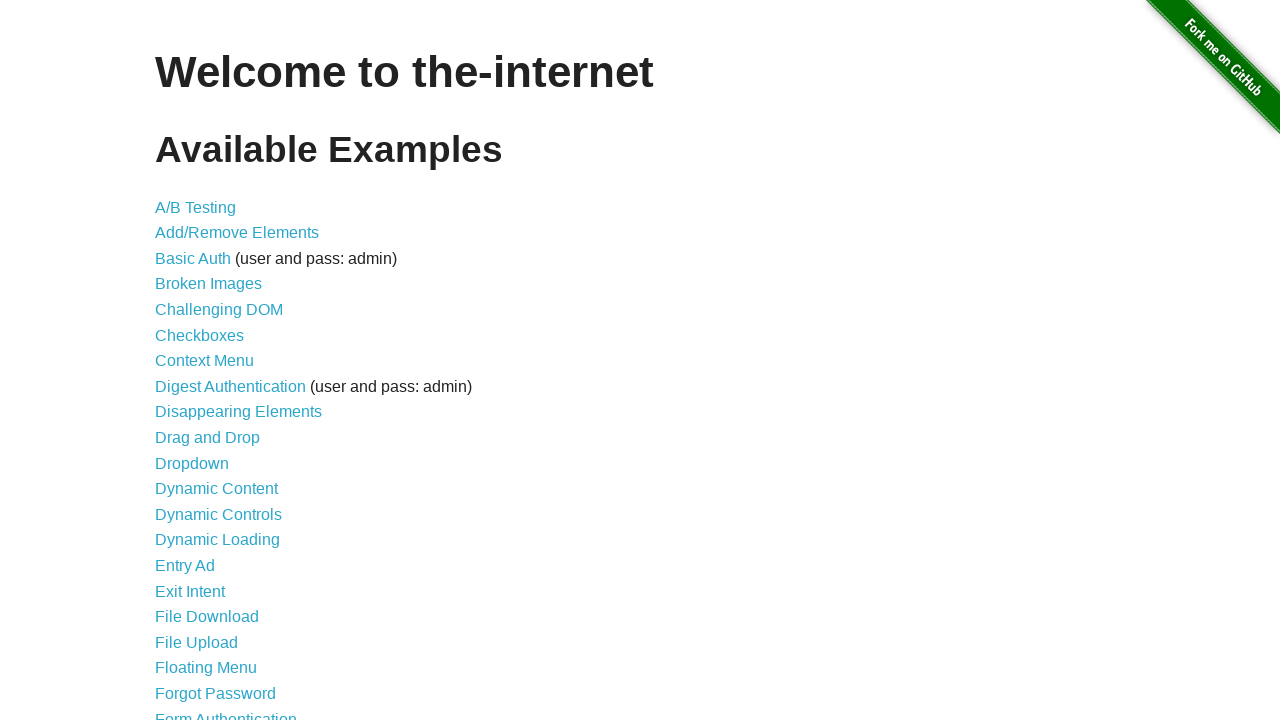

Clicked on Status Codes link at (203, 600) on text=Status Codes
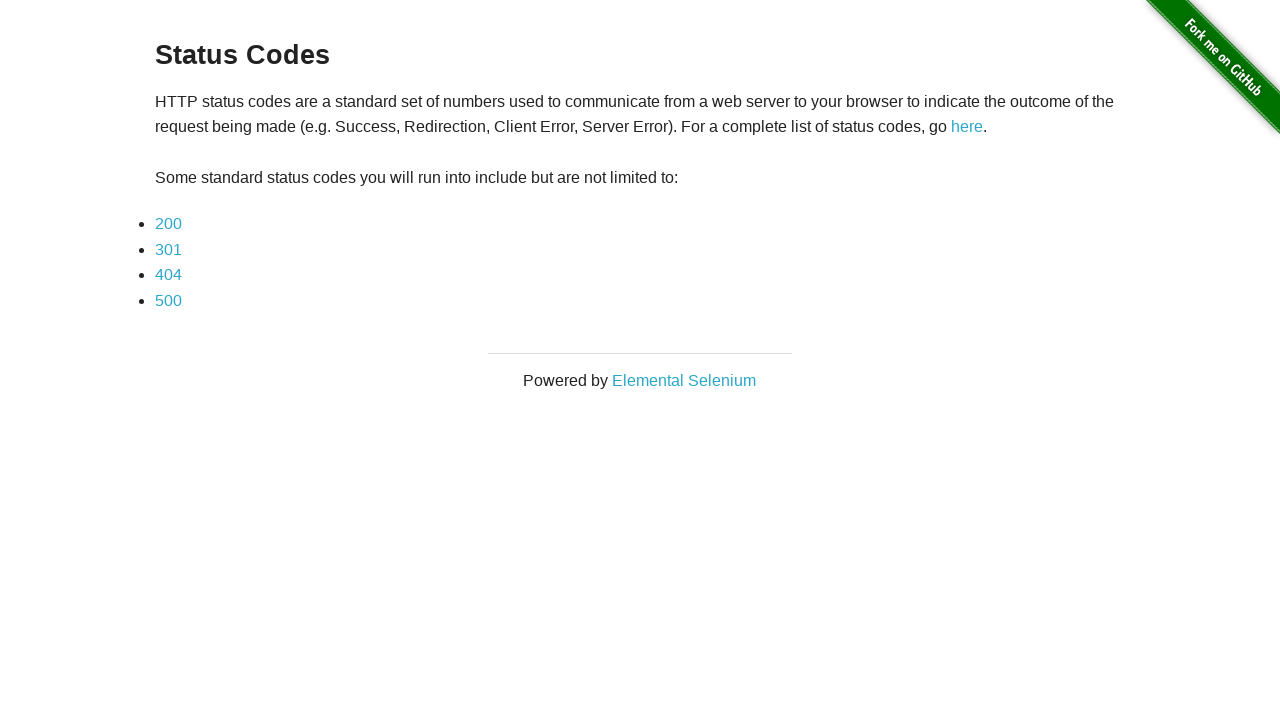

Clicked on 200 status code link at (168, 224) on a[href='status_codes/200']
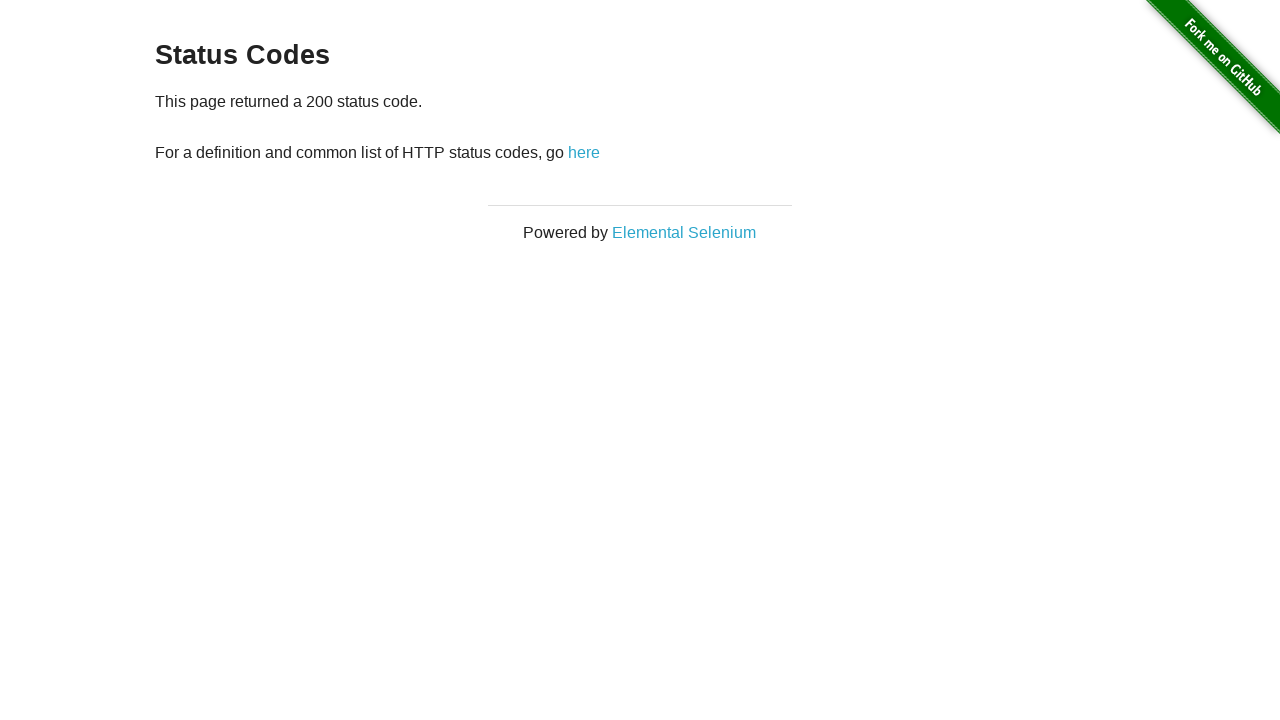

Verified 200 status code page loaded with correct message
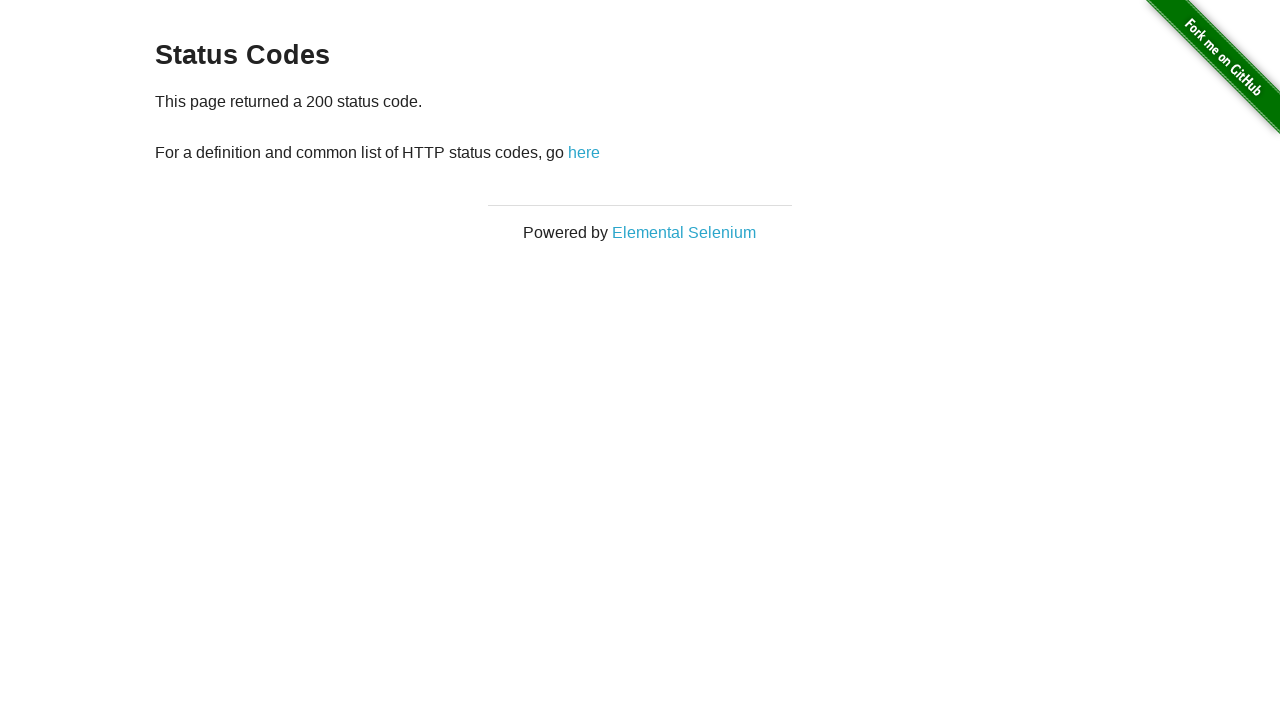

Navigated back to Status Codes page from 200 status code at (584, 152) on a[href='/status_codes']
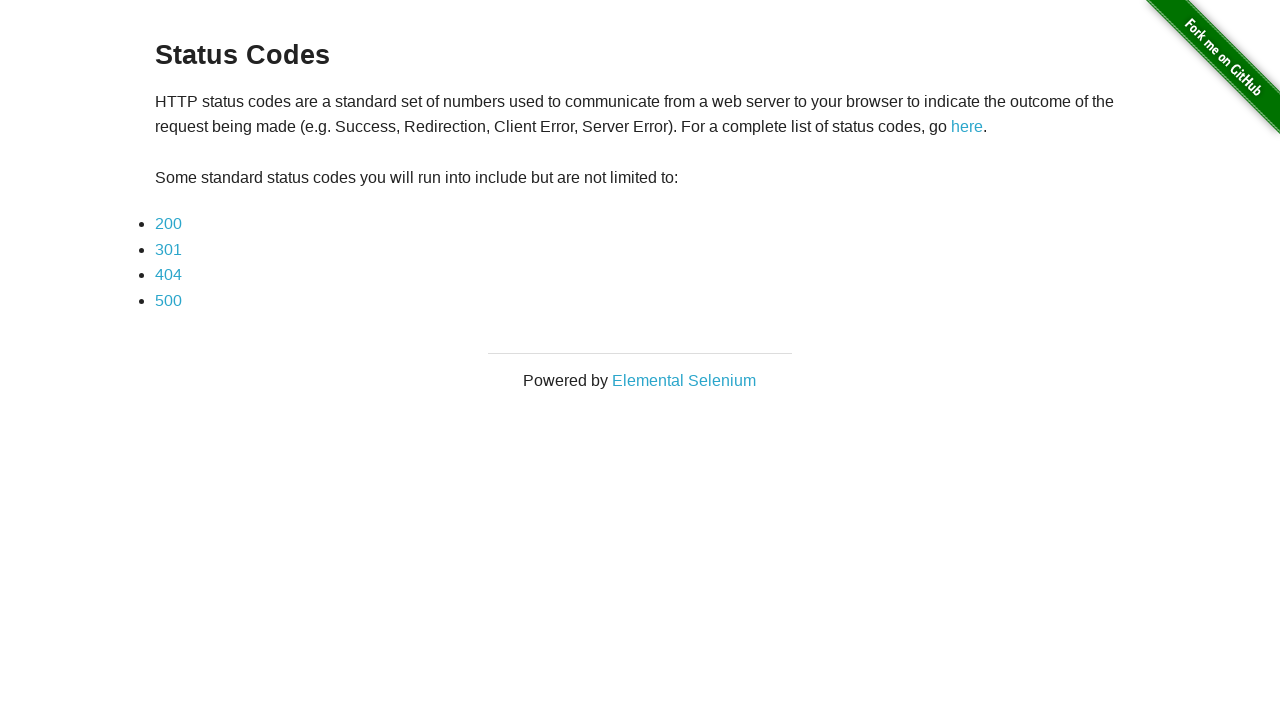

Clicked on 301 status code link at (168, 249) on a[href='status_codes/301']
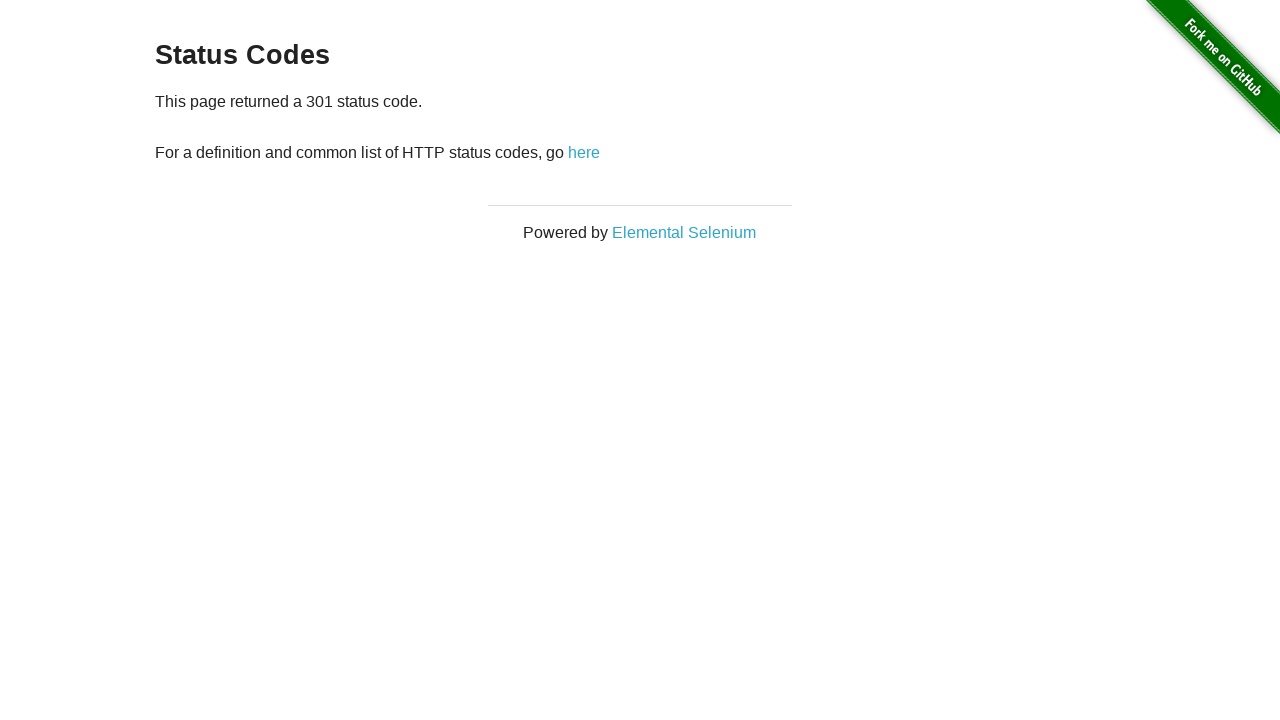

Verified 301 status code page loaded with correct message
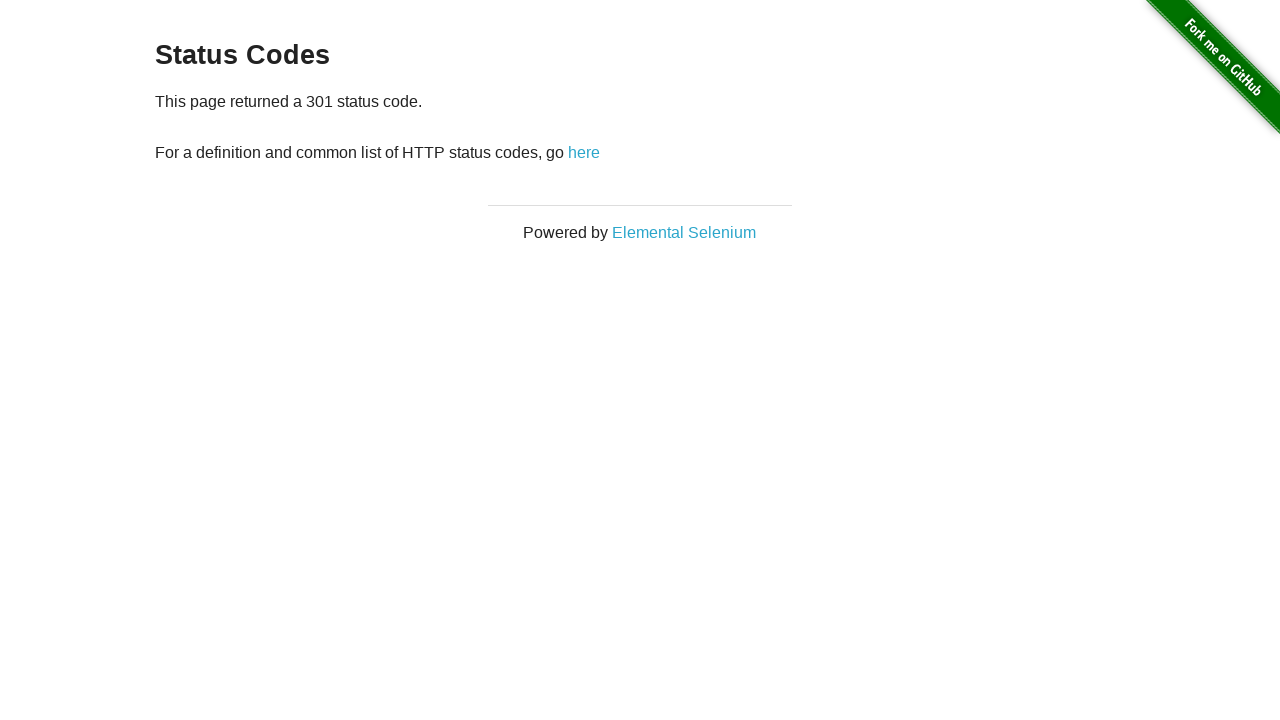

Navigated back to Status Codes page from 301 status code at (584, 152) on a[href='/status_codes']
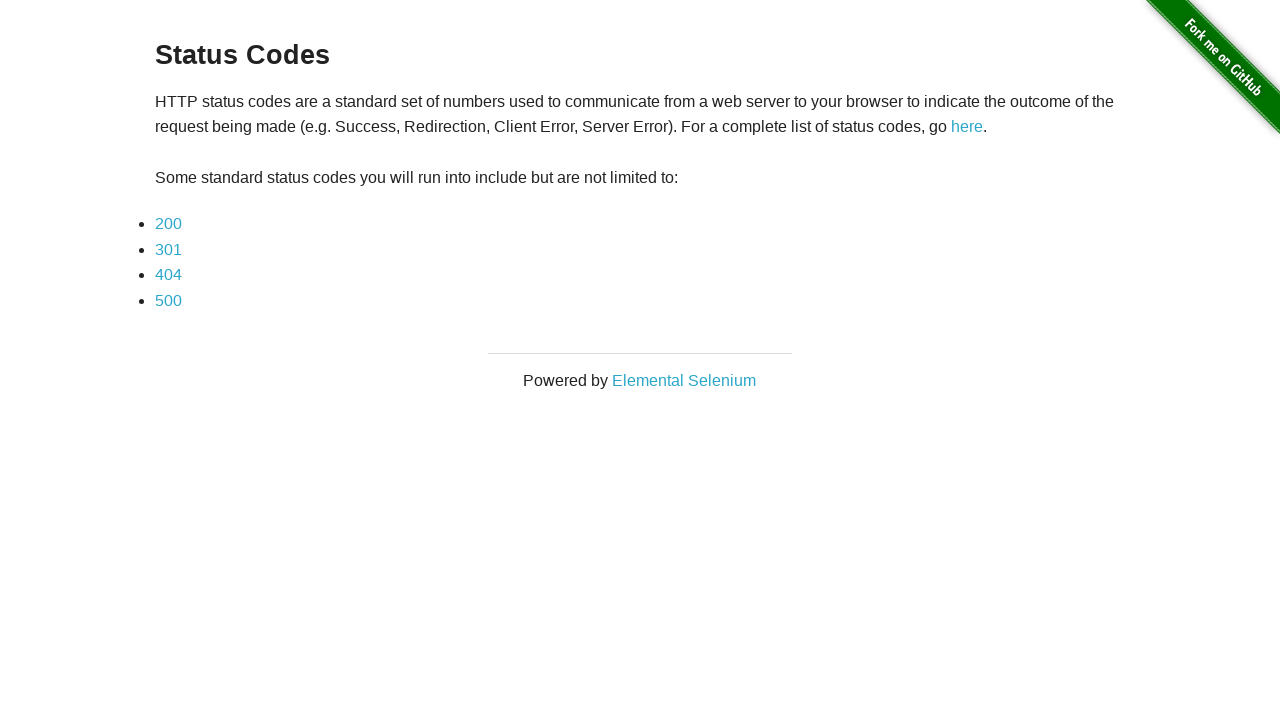

Clicked on 404 status code link at (168, 275) on a[href='status_codes/404']
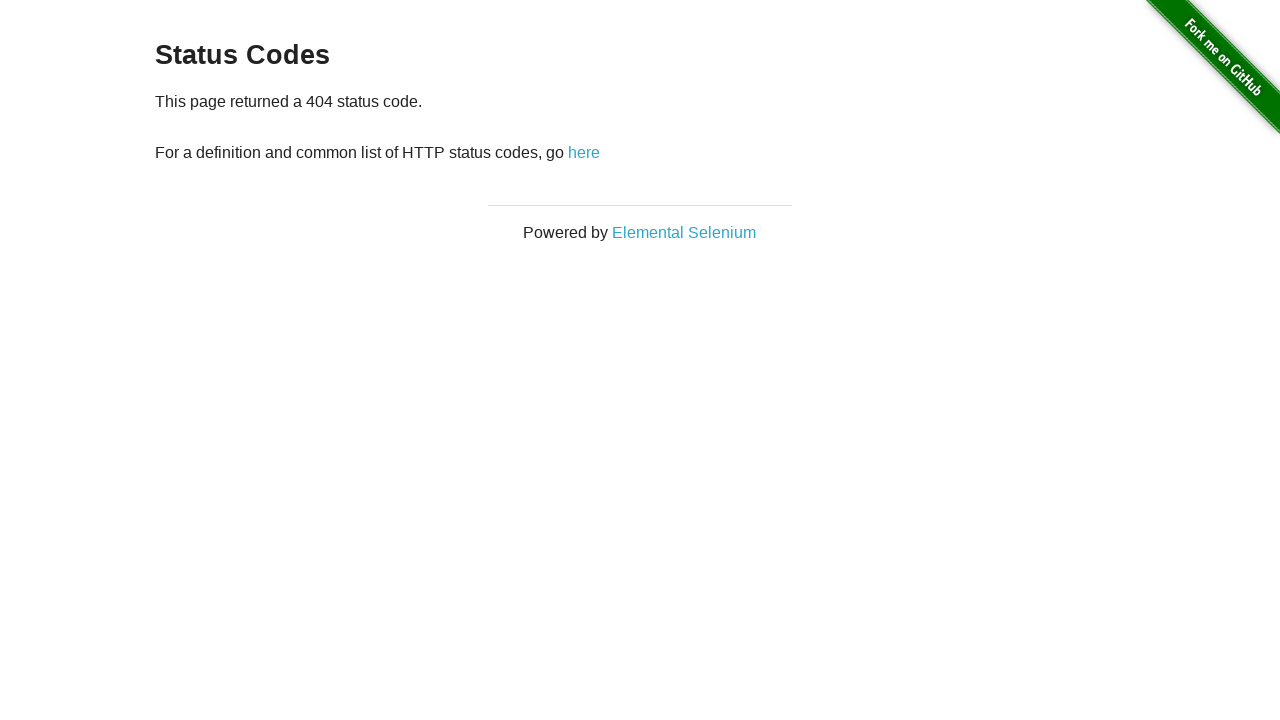

Verified 404 status code page loaded with correct message
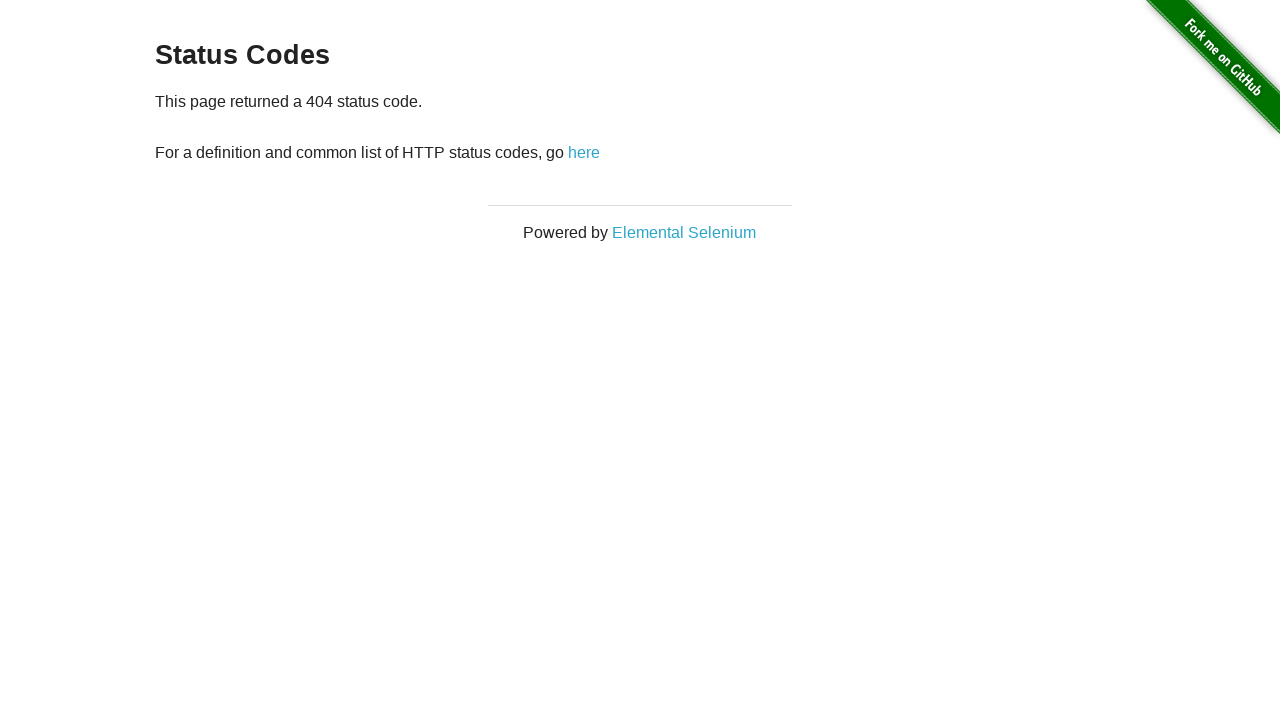

Navigated back to Status Codes page from 404 status code at (584, 152) on a[href='/status_codes']
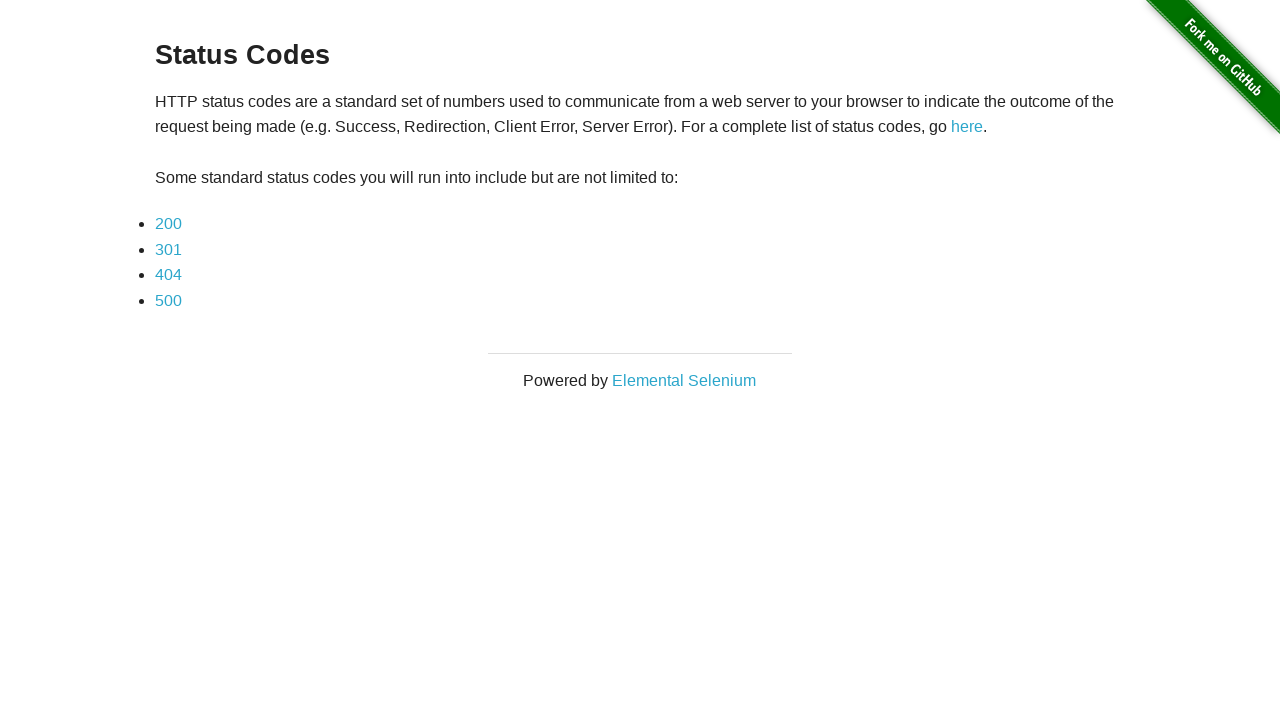

Clicked on 500 status code link at (168, 300) on a[href='status_codes/500']
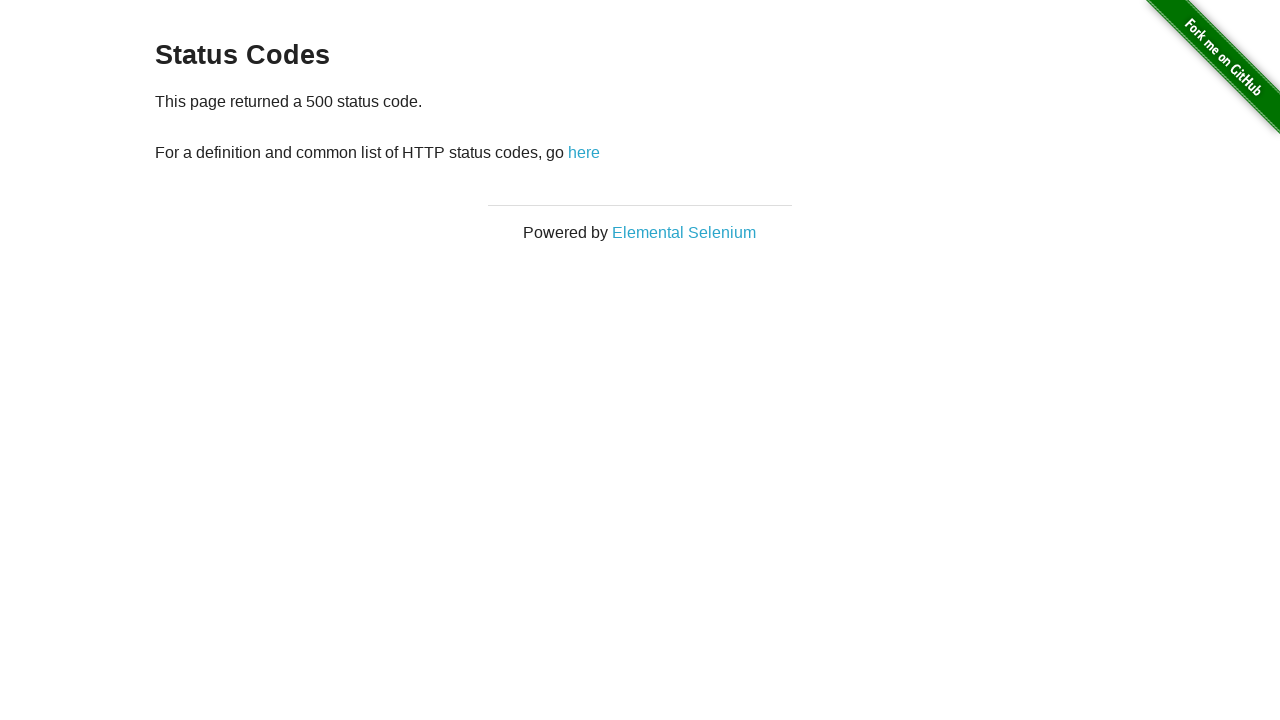

Verified 500 status code page loaded with correct message
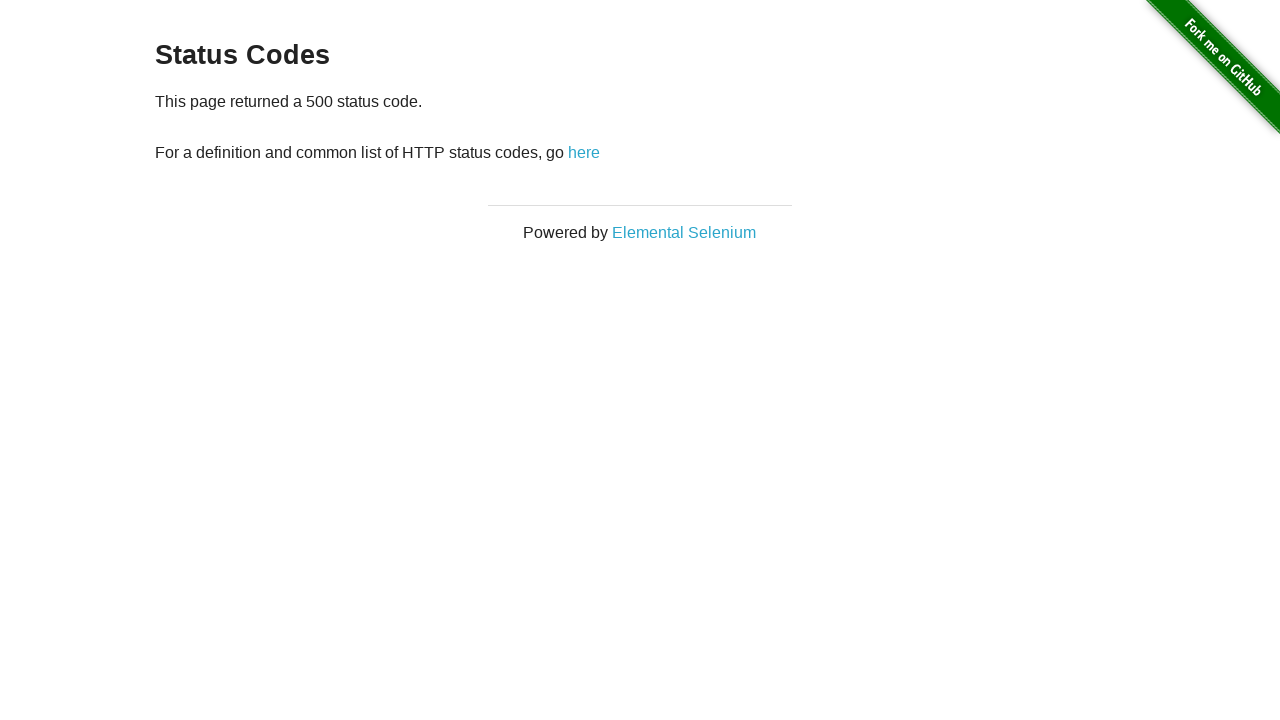

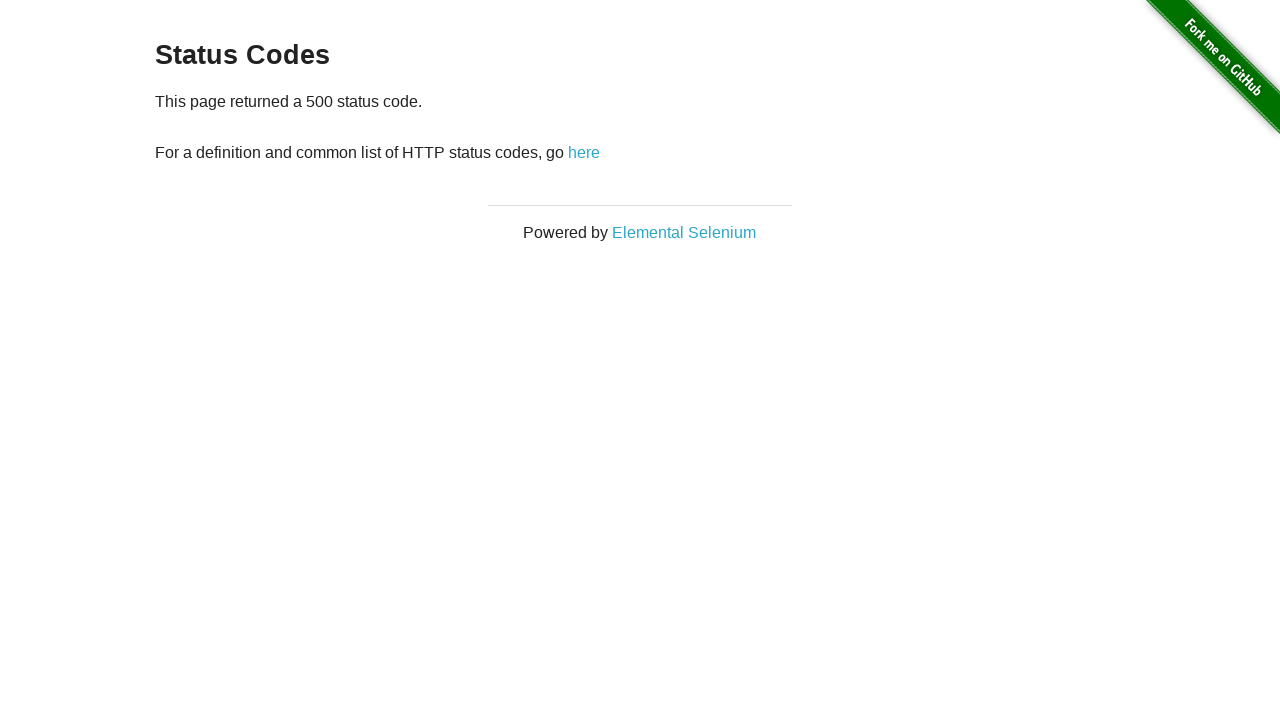